Navigates to jQuery UI demo site and tests drag-and-drop functionality by dragging an element and dropping it onto a target area

Starting URL: https://jqueryui.com

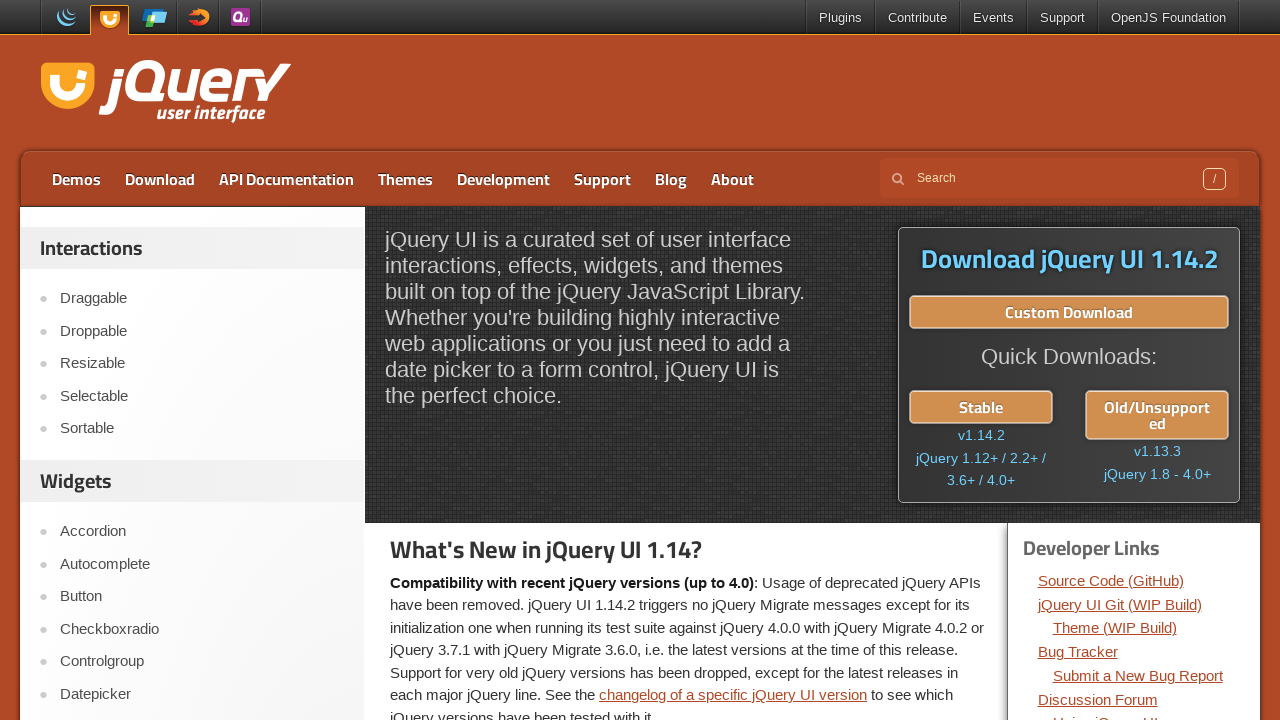

Navigated to jQuery UI demo site
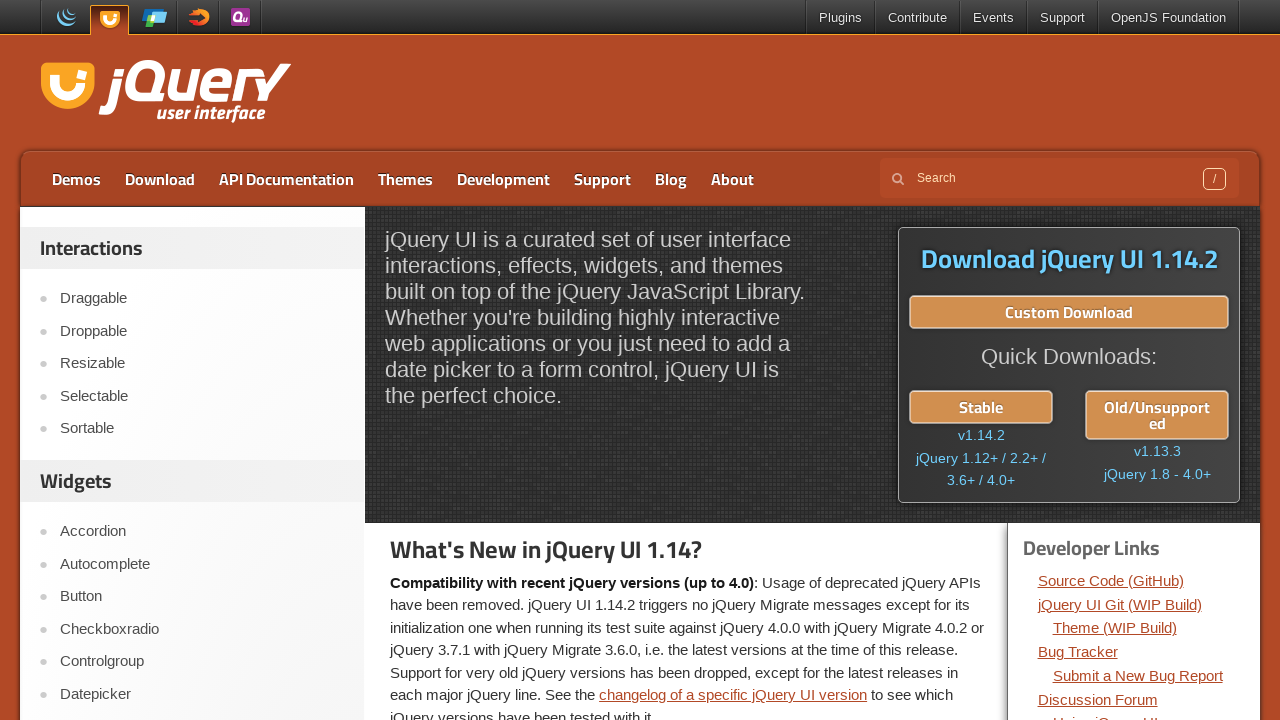

Clicked on Draggable link at (202, 299) on text=Draggable
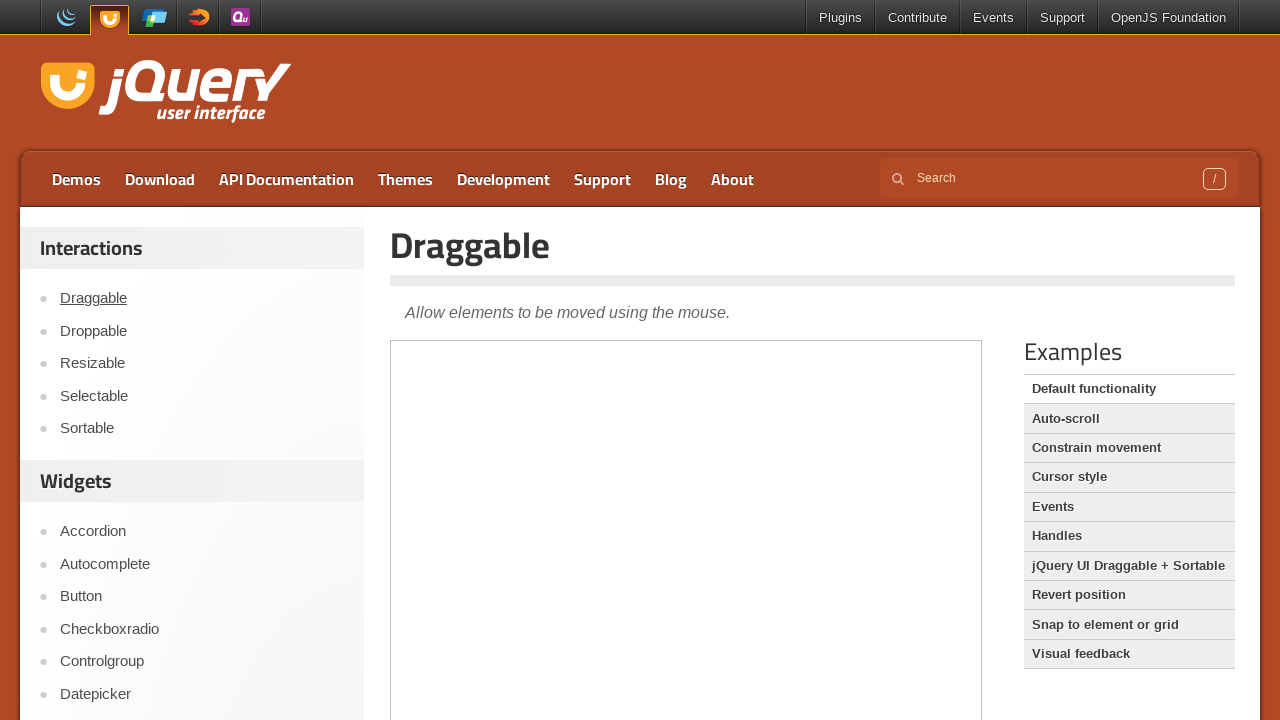

Clicked on Droppable link at (202, 331) on text=Droppable
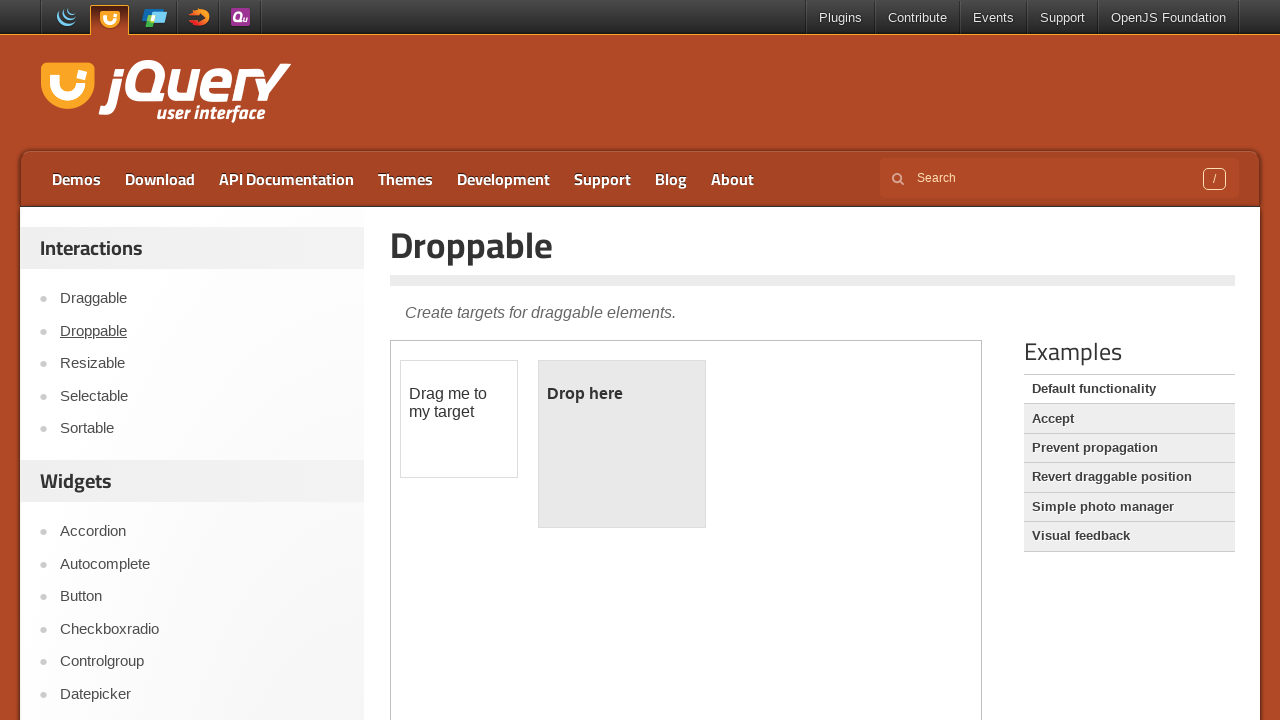

Located iframe containing drag-and-drop demo
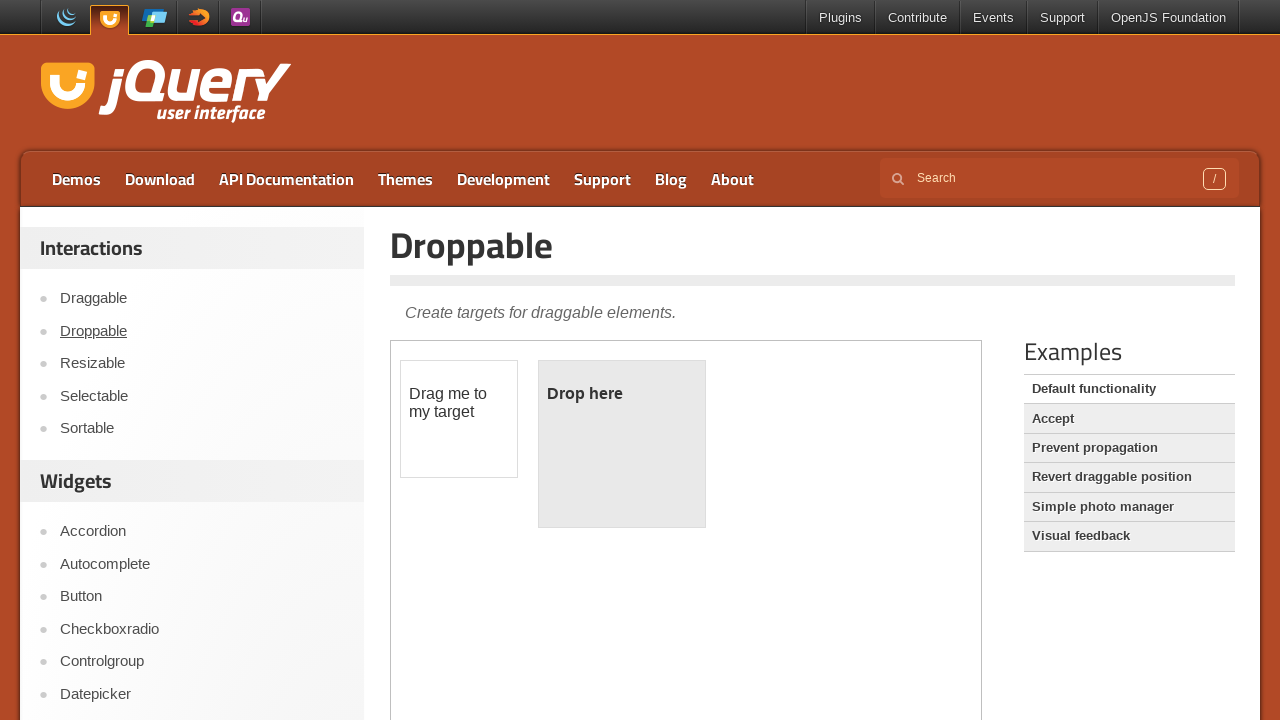

Located draggable source element
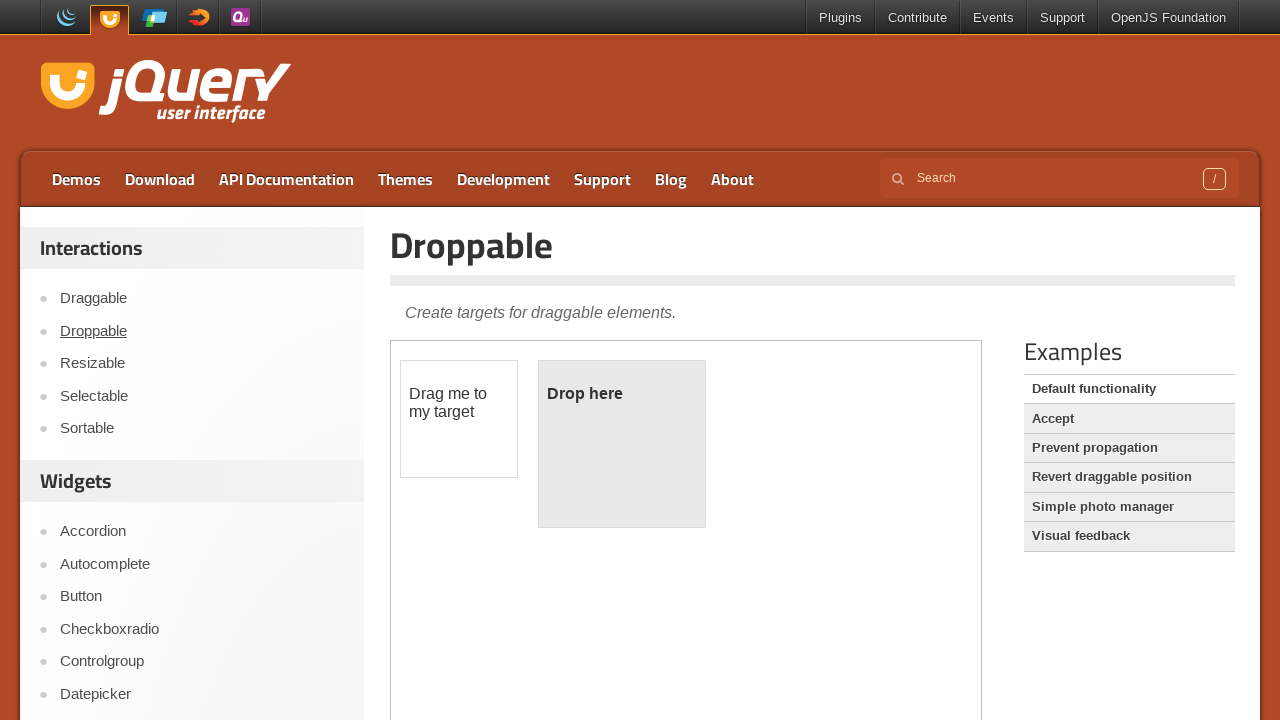

Located droppable target element
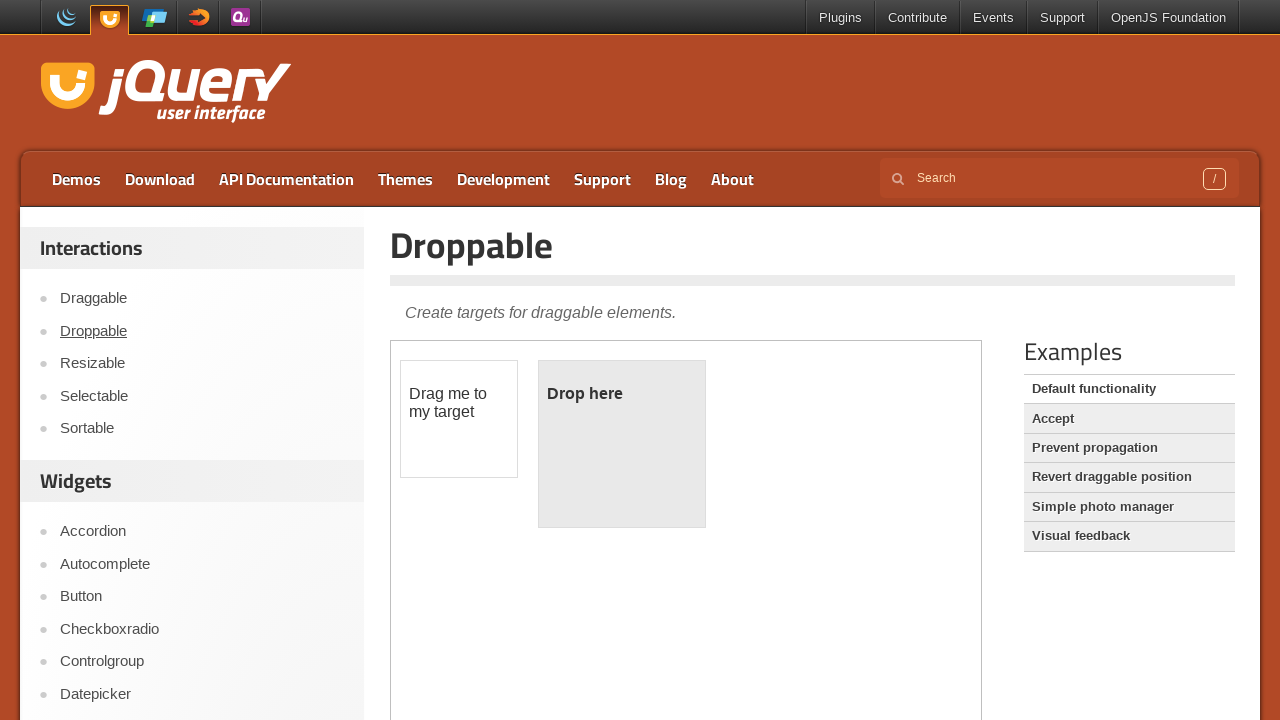

Dragged source element onto target droppable area at (622, 444)
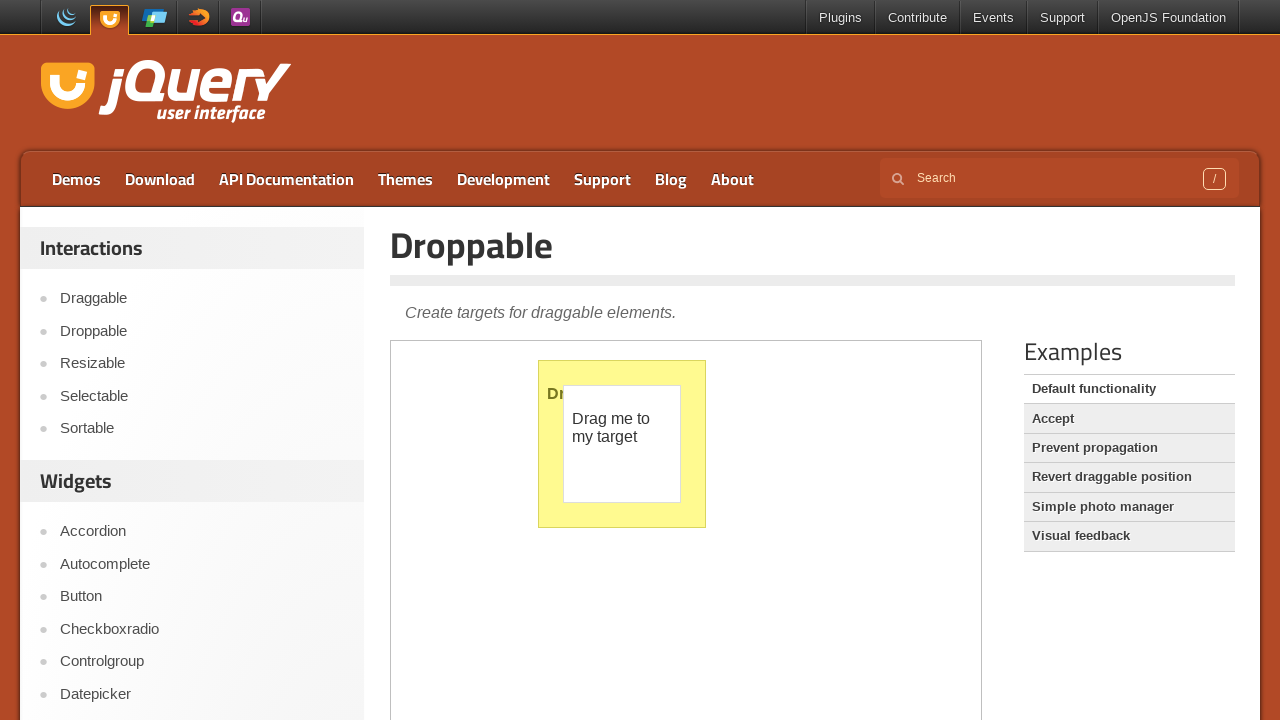

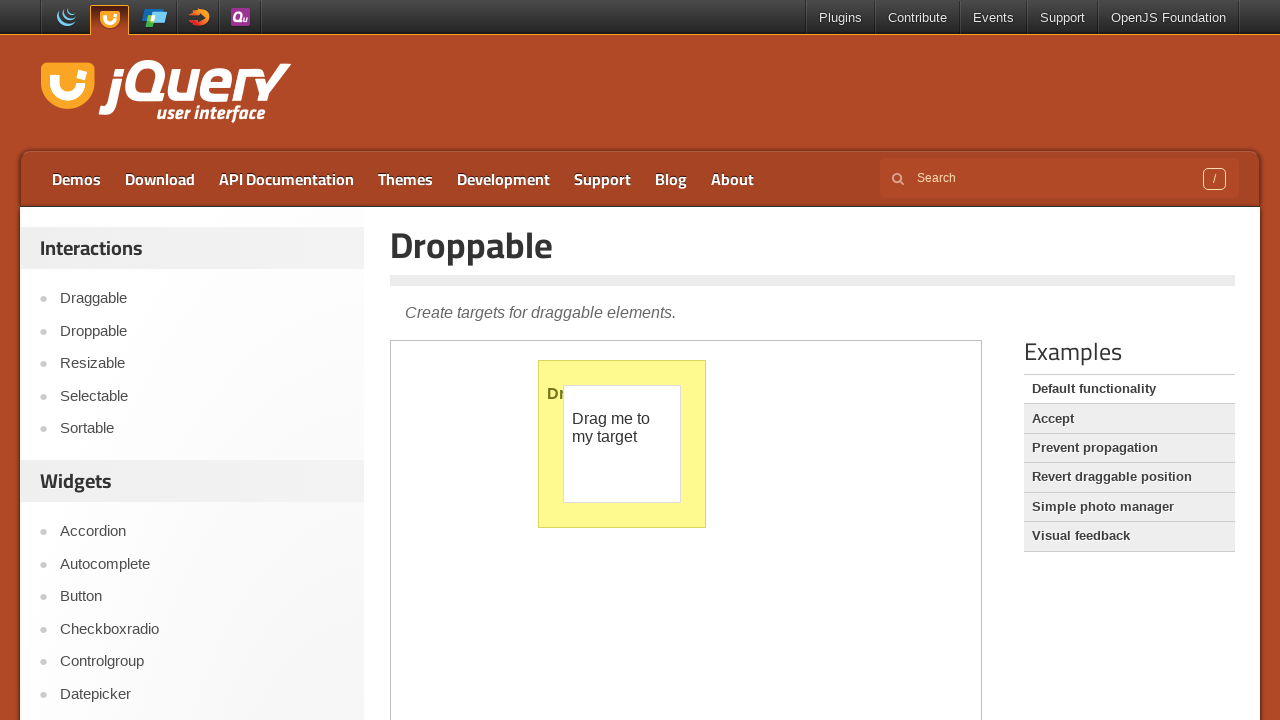